Tests that the image slider auto-rotates by comparing the active slide image before and after waiting

Starting URL: https://awesomeqa.com/ui/

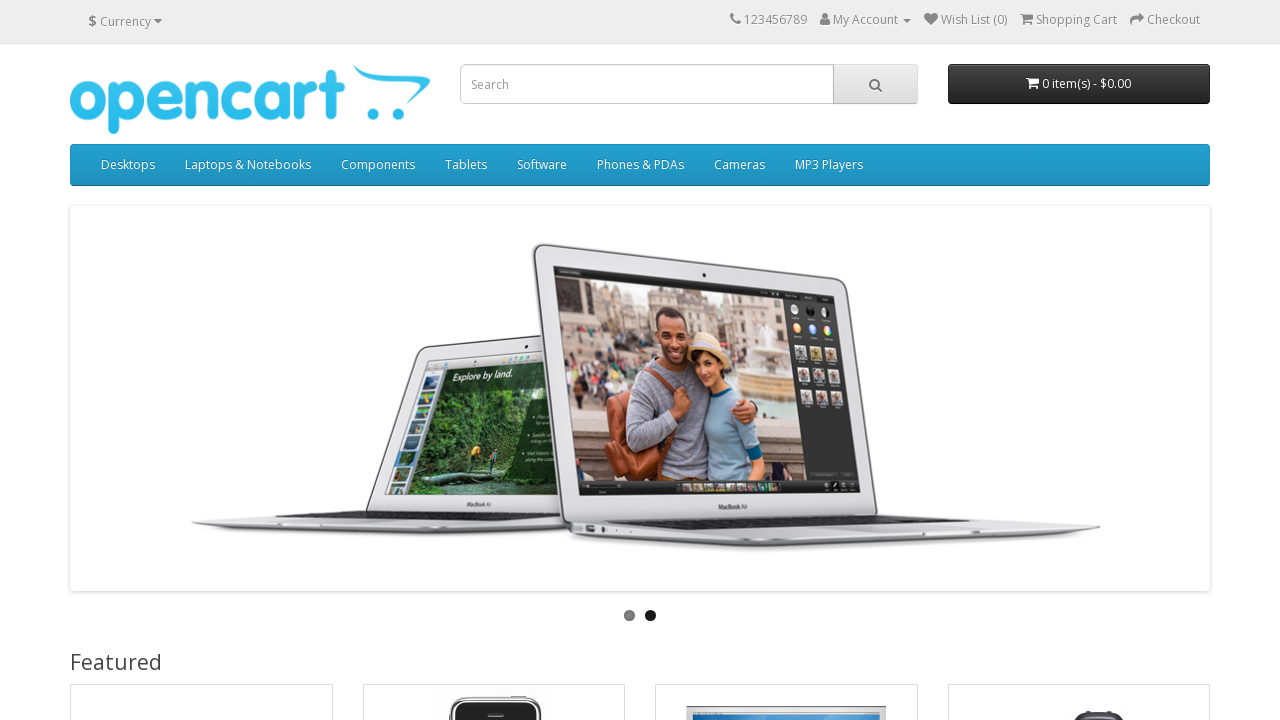

Navigated to https://awesomeqa.com/ui/
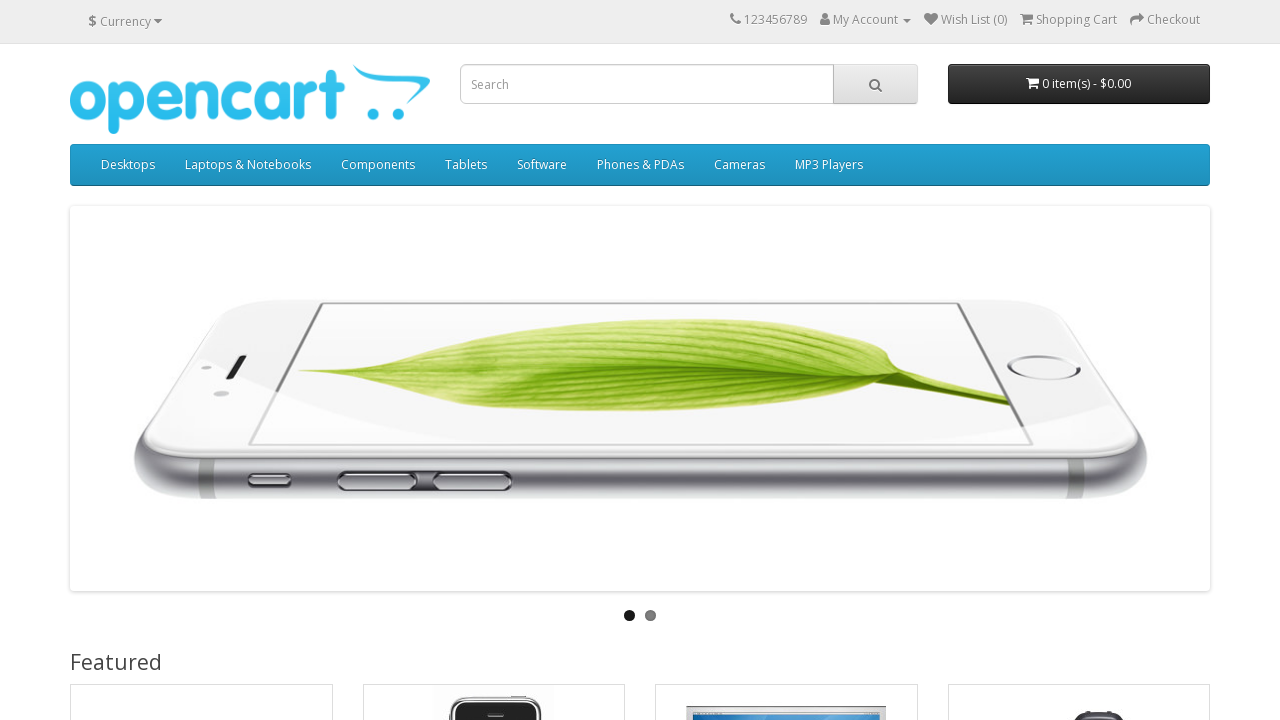

Retrieved initial active slide image source
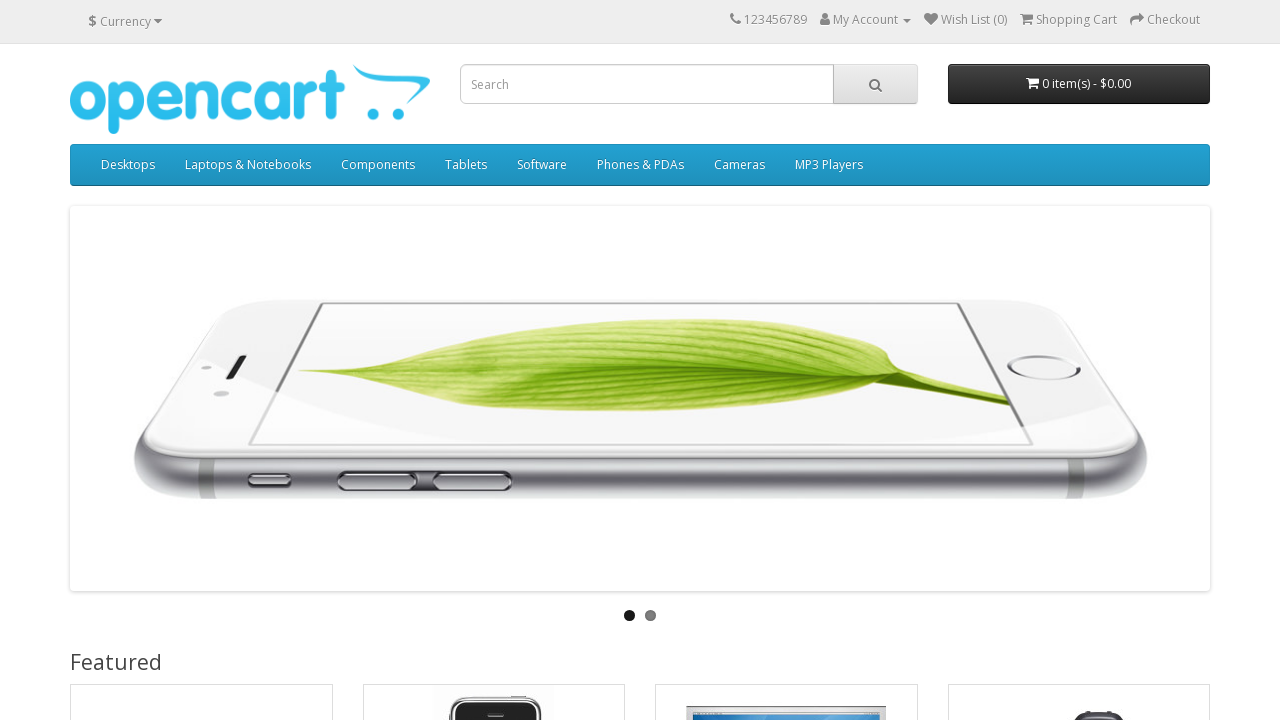

Waited 2 seconds for slider auto-rotation
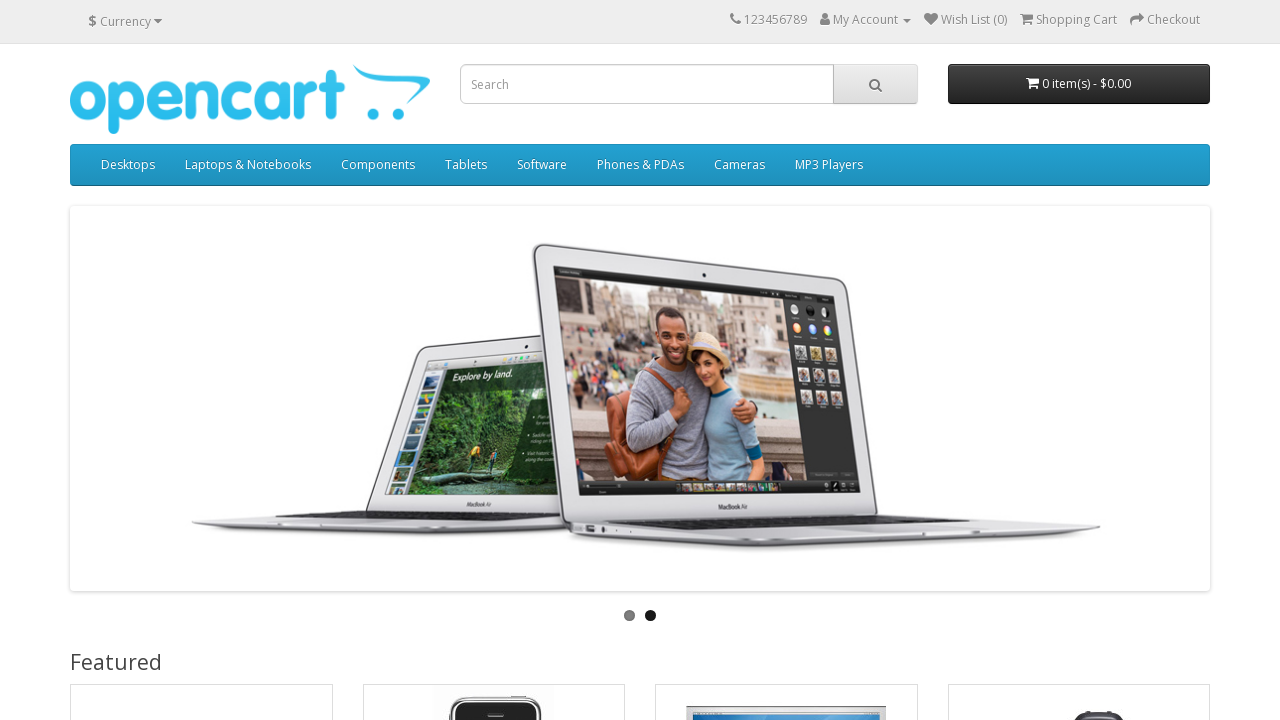

Retrieved new active slide image source after rotation
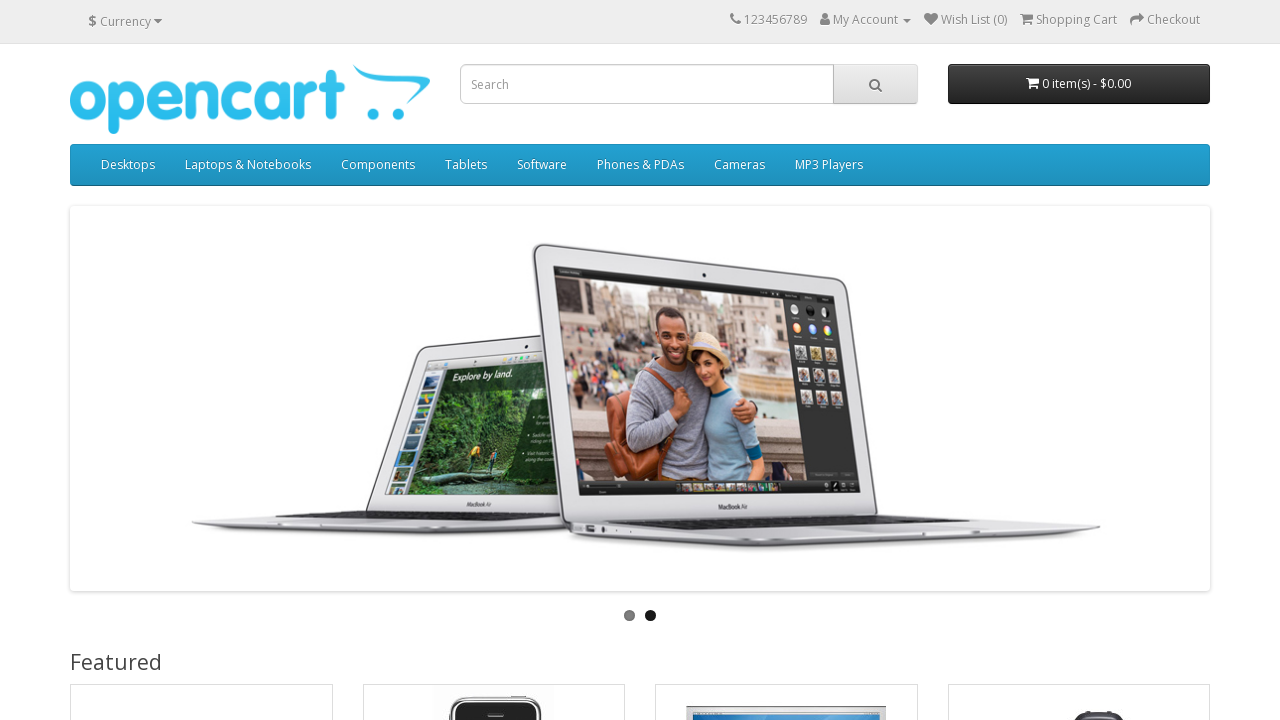

Verified that slider auto-rotated by comparing initial and new slide images
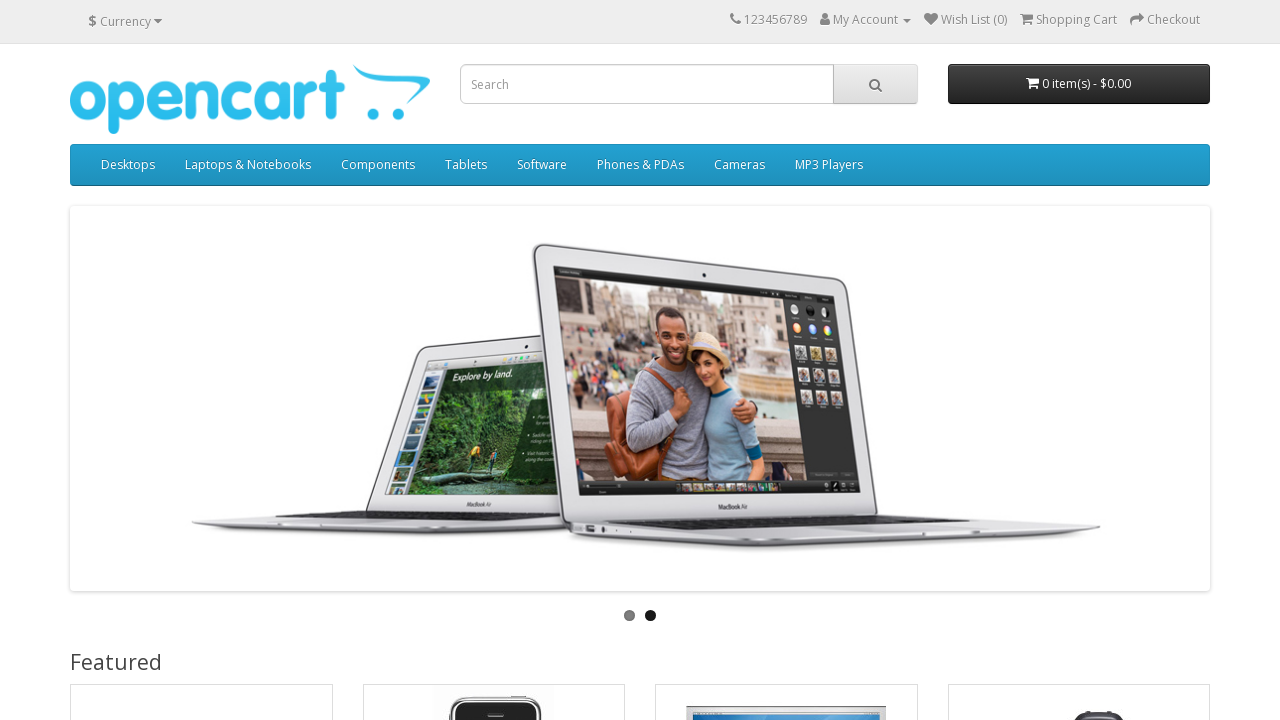

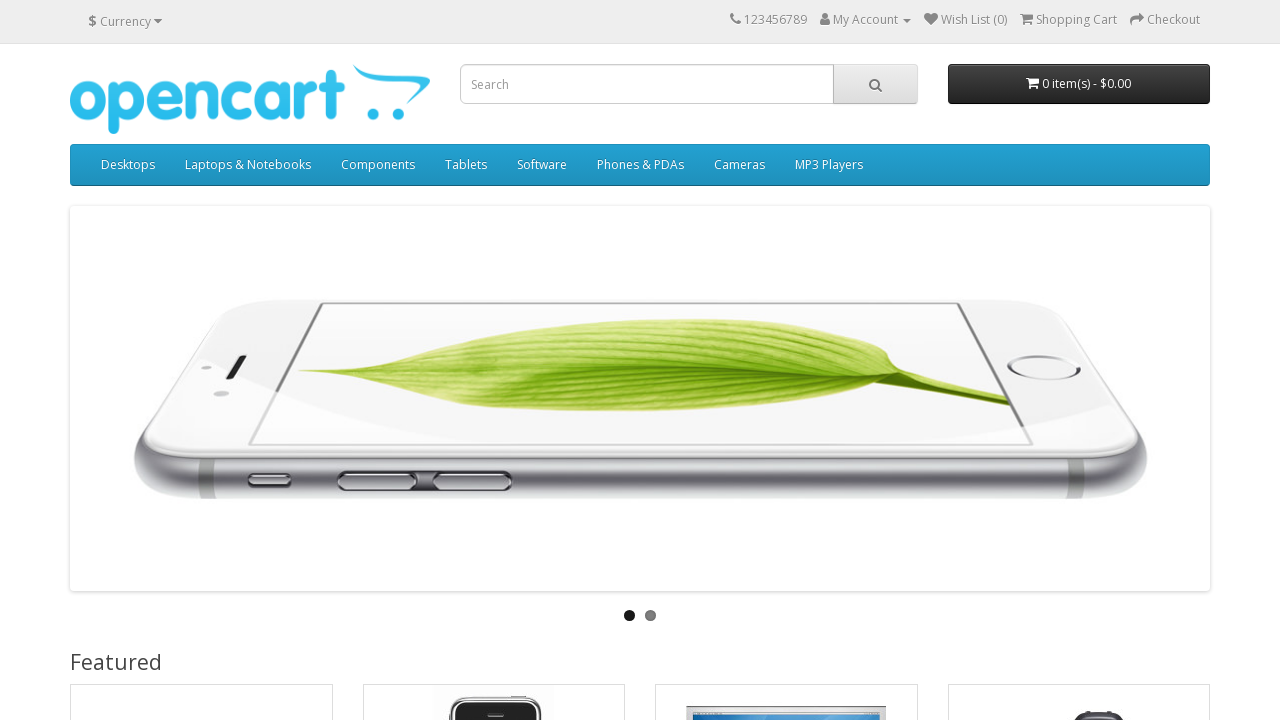